Tests search functionality by typing in a search box and verifying filtered product results are displayed

Starting URL: https://rahulshettyacademy.com/seleniumPractise/#/

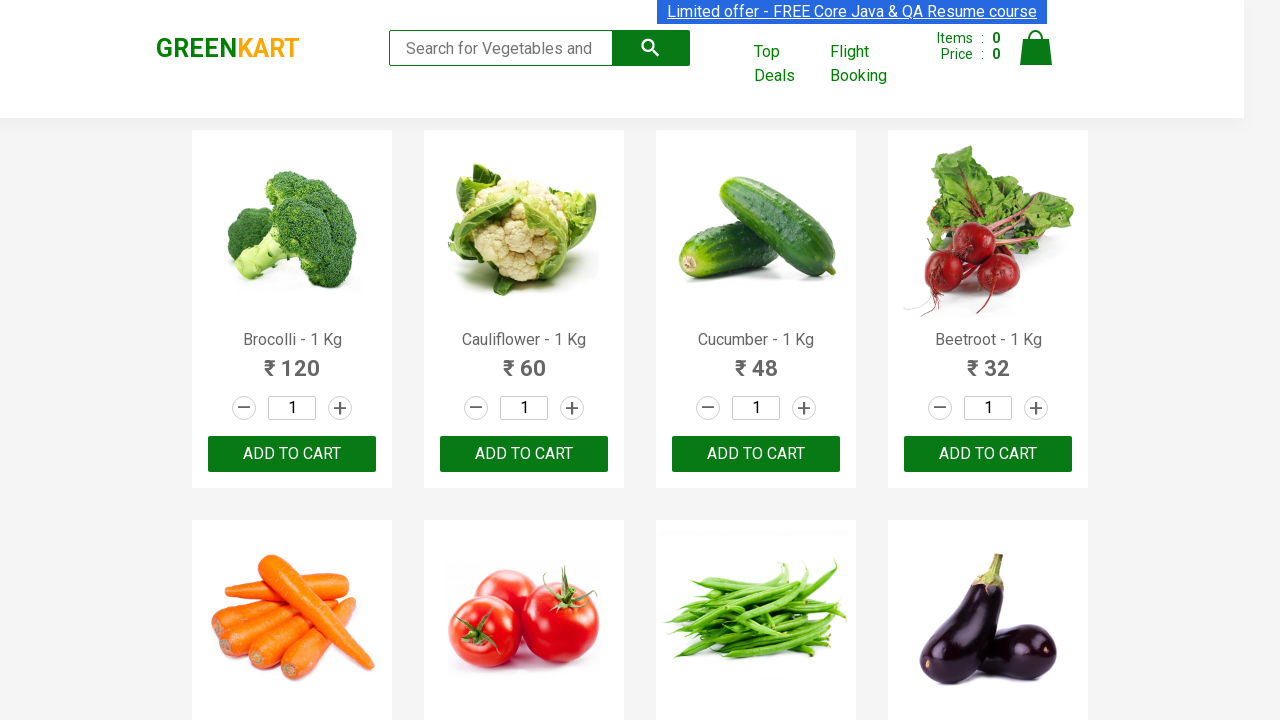

Typed 'ca' into search box on input.search-keyword
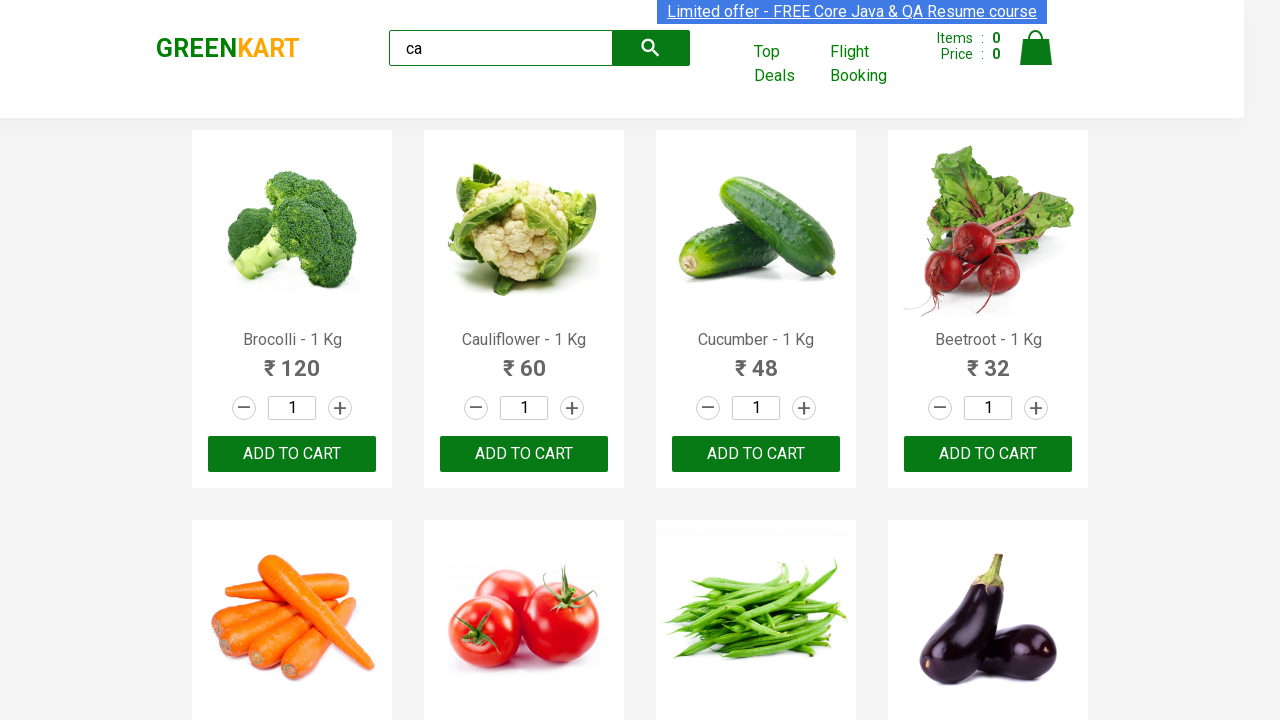

Waited 2 seconds for results to filter
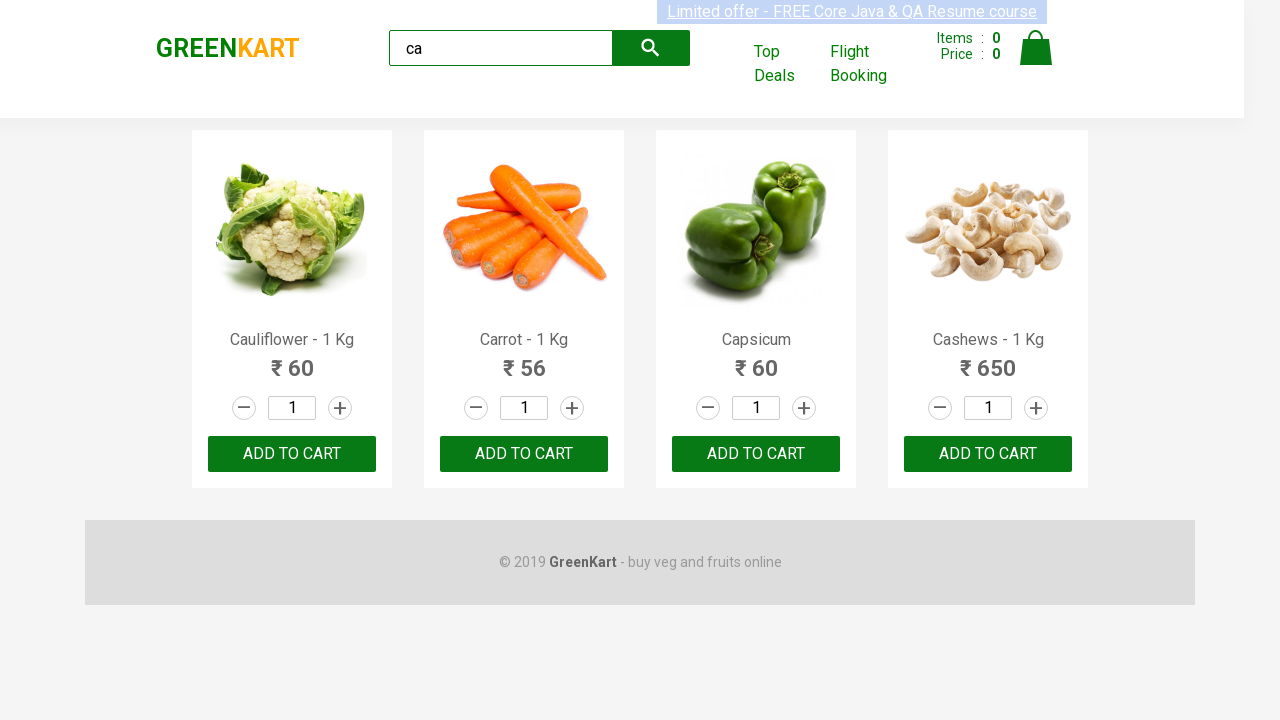

Filtered product results displayed
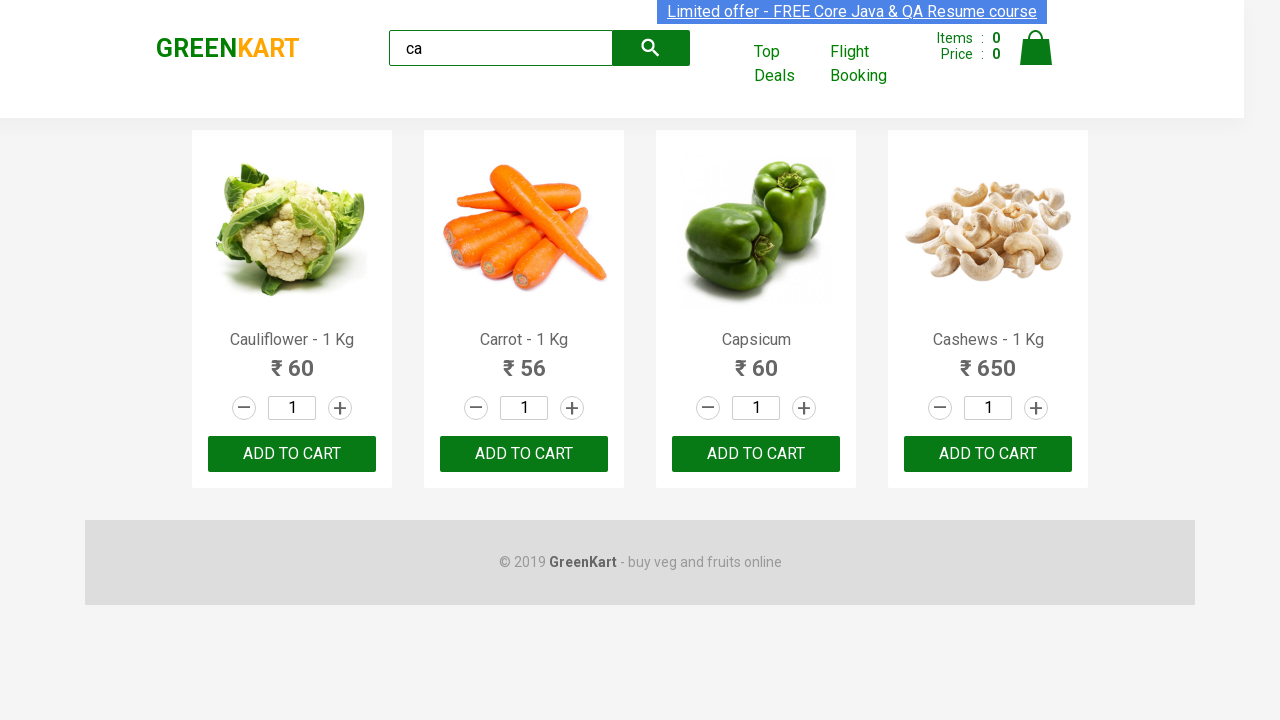

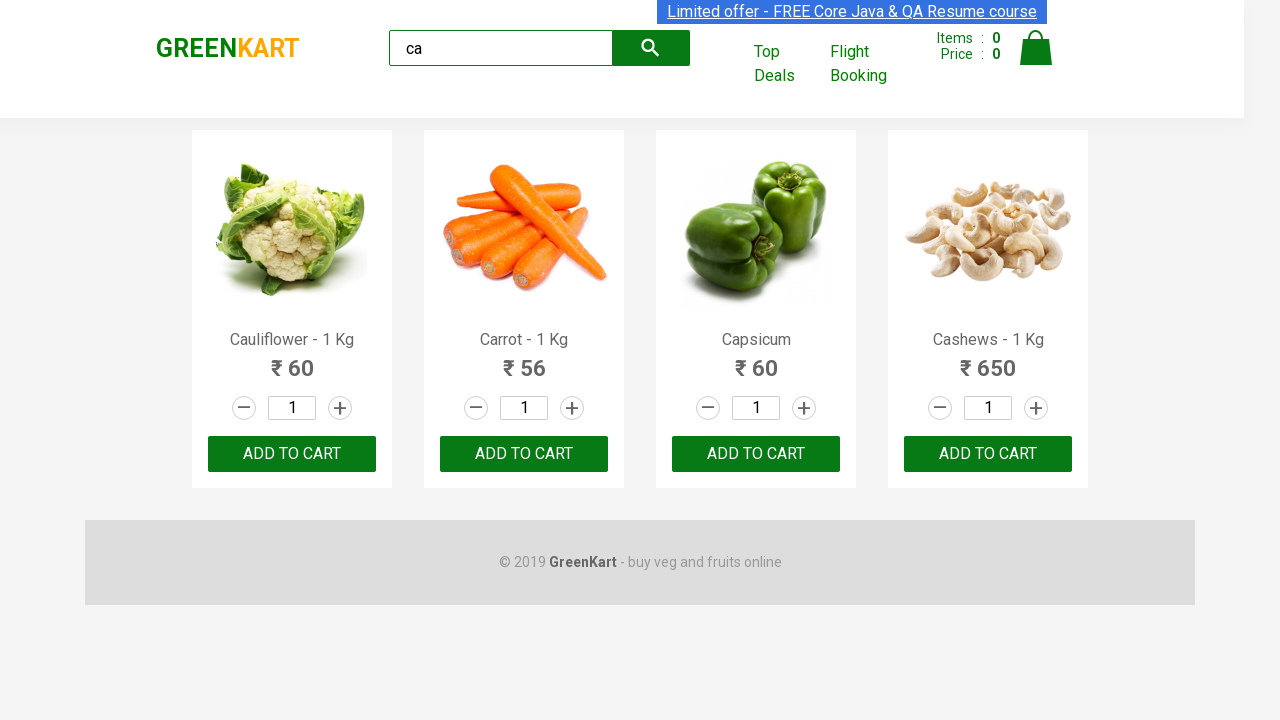